Tests dynamic controls page by clicking the Remove/Add button to toggle a checkbox's visibility and verifying the checkbox appears and disappears with appropriate messages.

Starting URL: http://the-internet.herokuapp.com/dynamic_controls

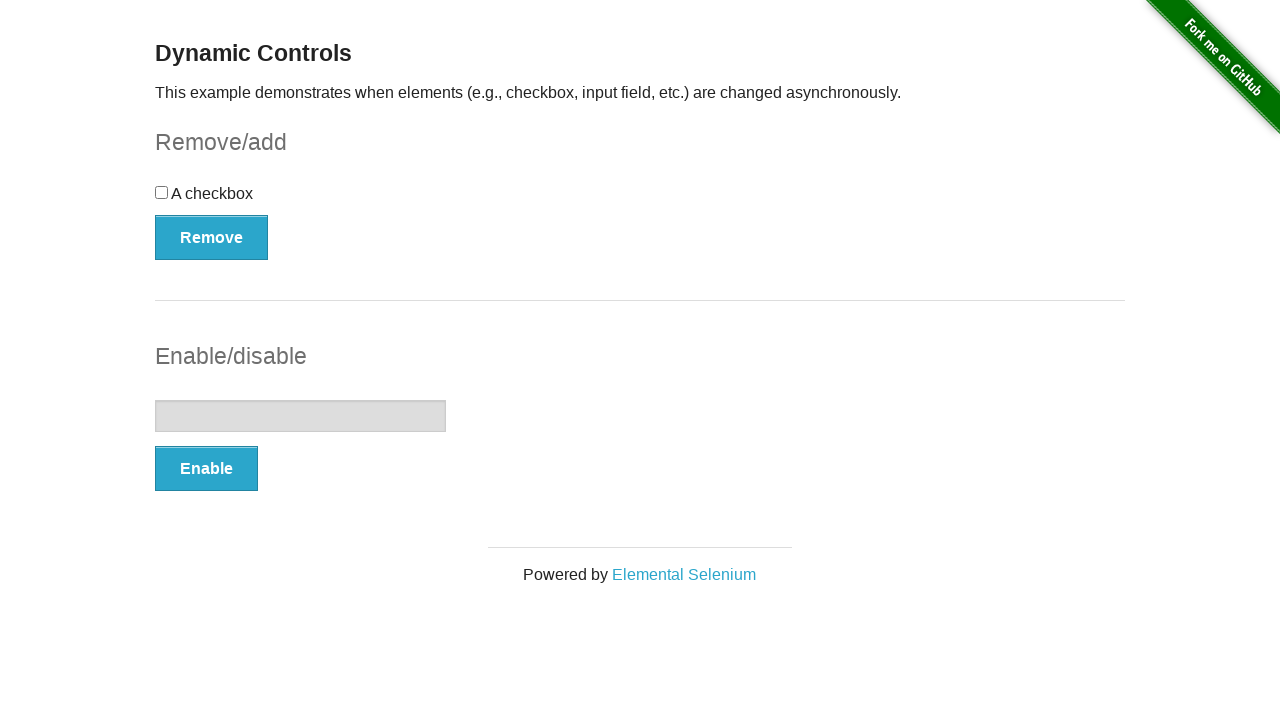

Navigated to dynamic controls page
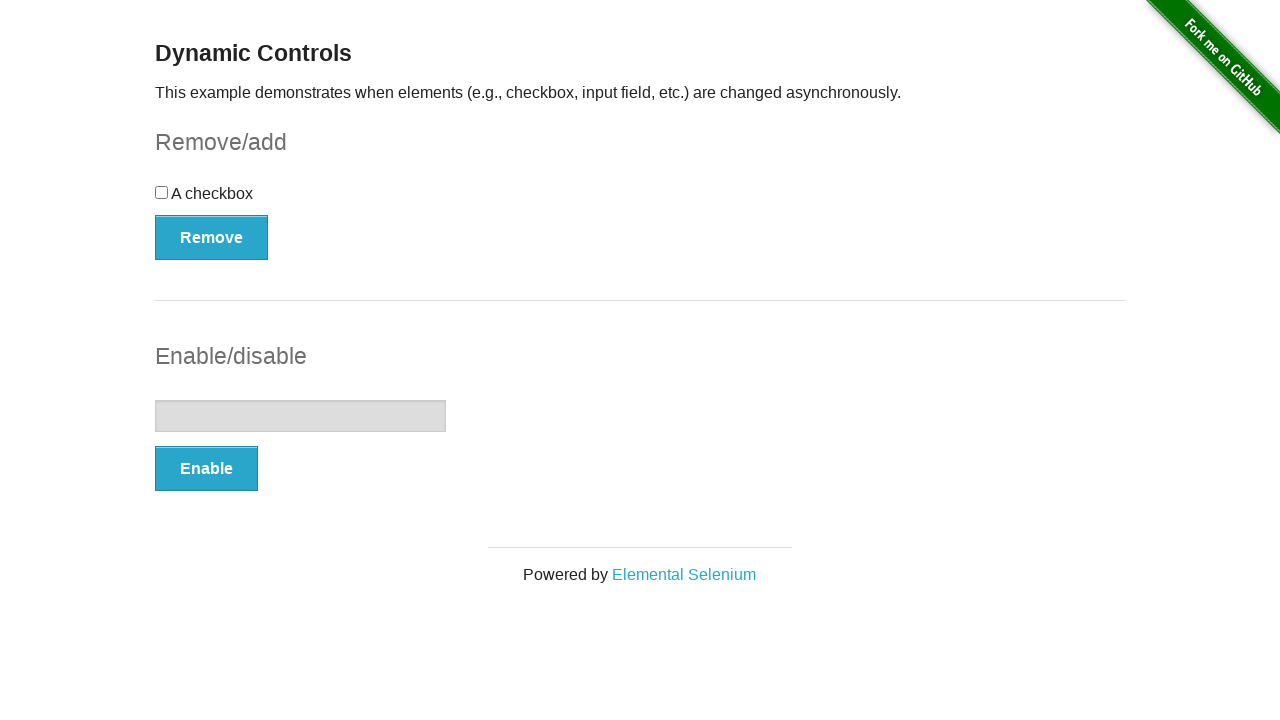

Clicked Remove button to hide checkbox at (212, 237) on xpath=//*[@id='checkbox-example']/button
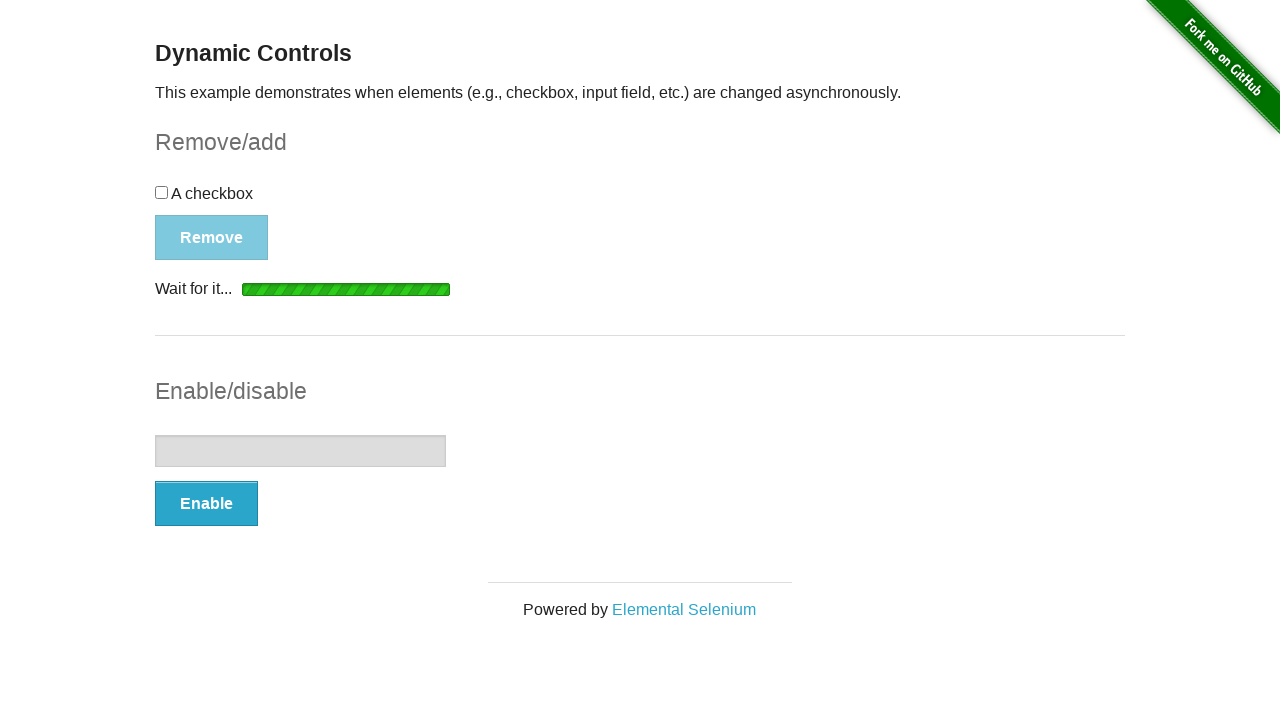

Checkbox disappeared from page
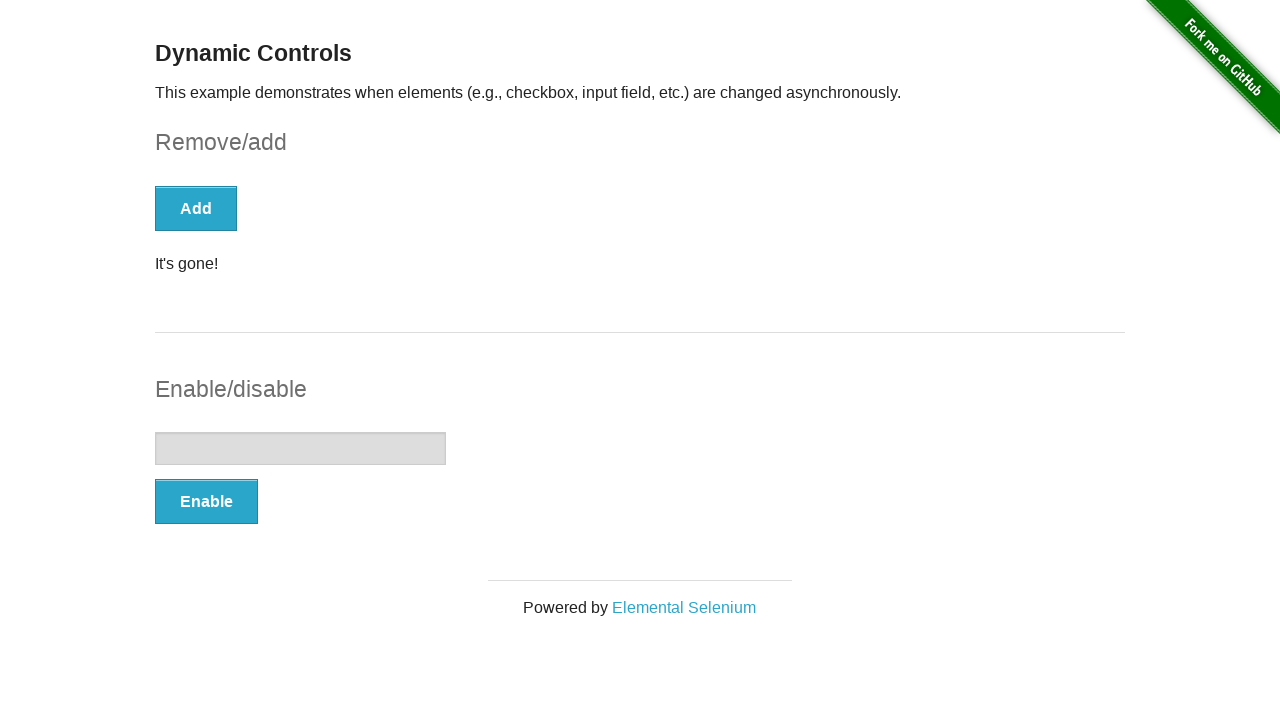

Verified 'It's gone!' message is displayed
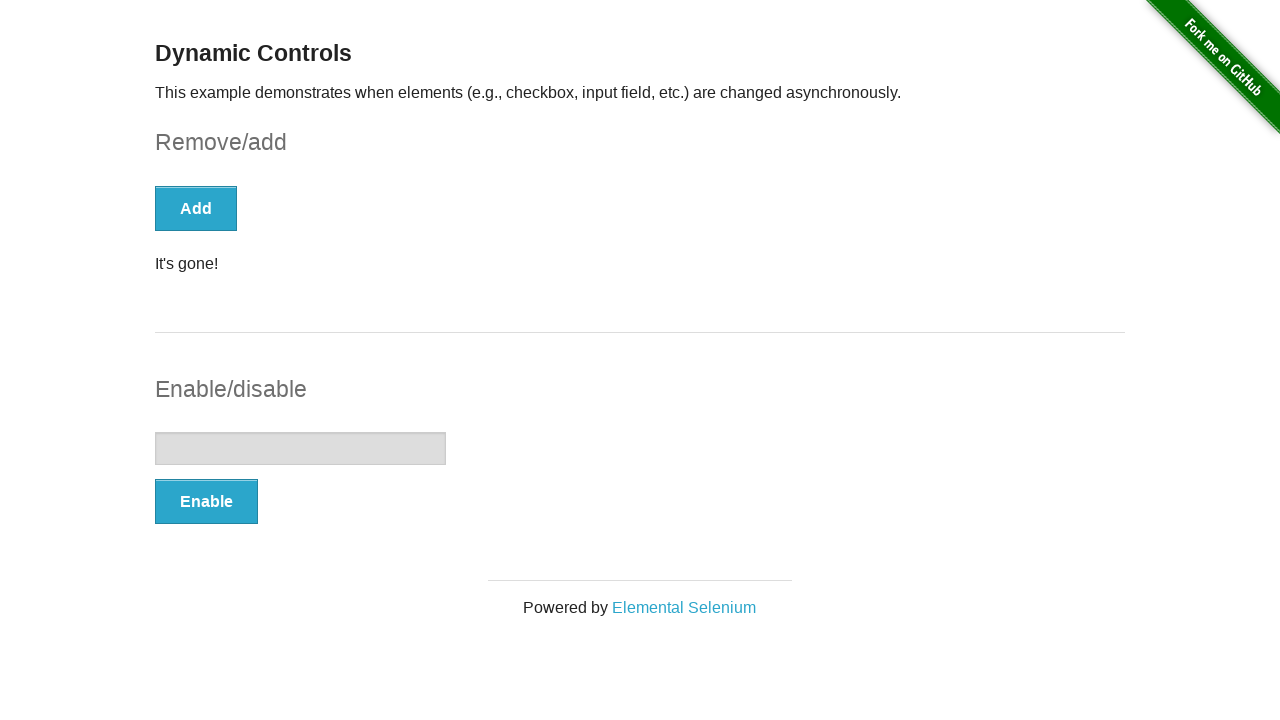

Clicked Add button to restore checkbox at (196, 208) on xpath=//*[@id='checkbox-example']/button
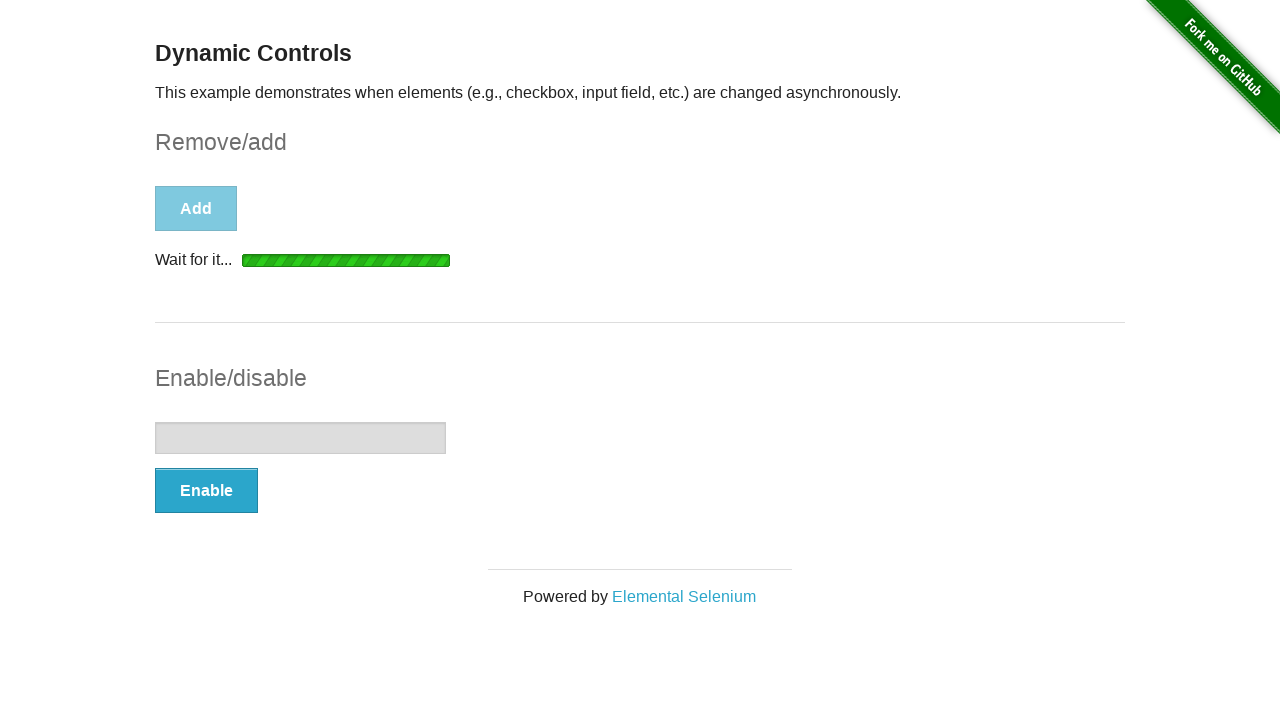

Checkbox reappeared on page
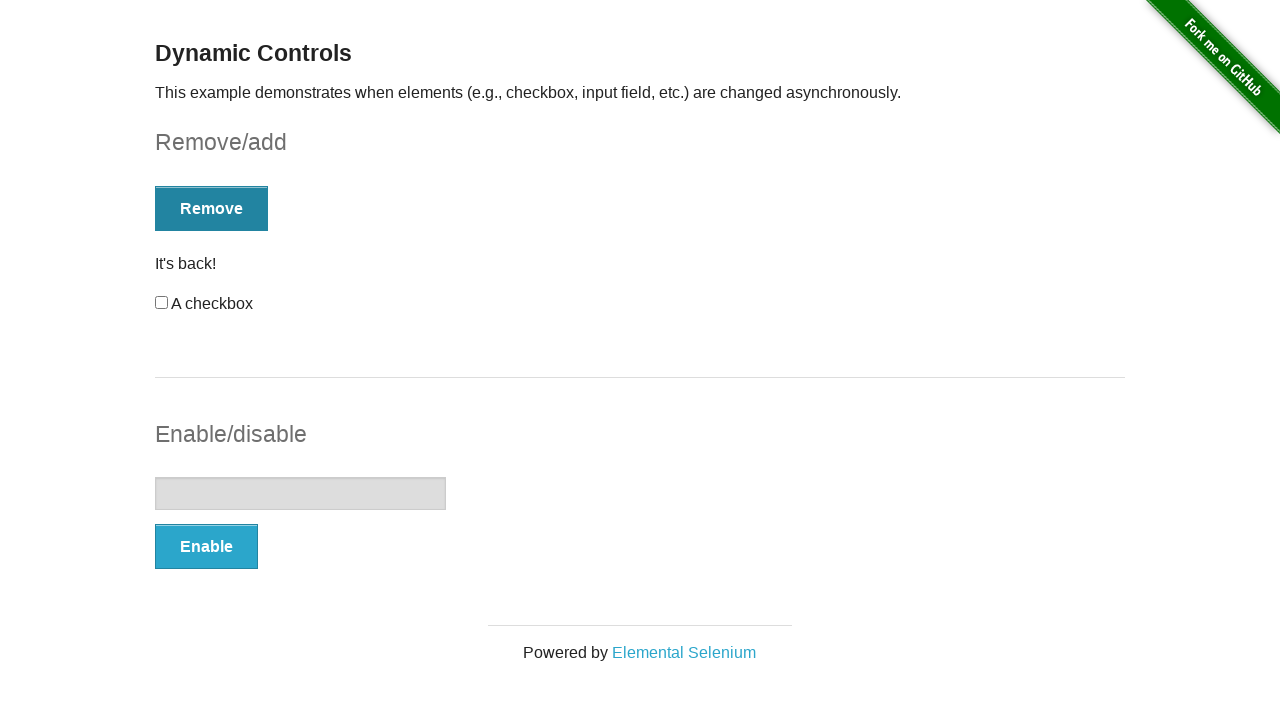

Verified 'It's back!' message is displayed
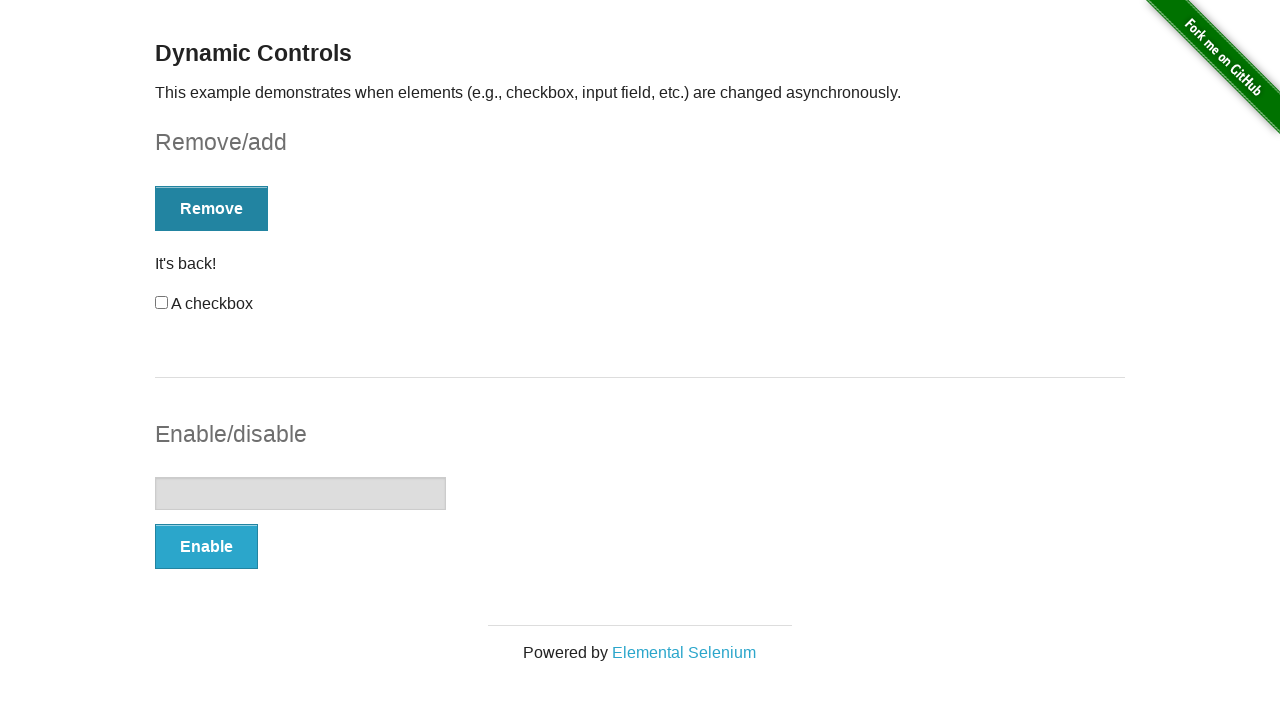

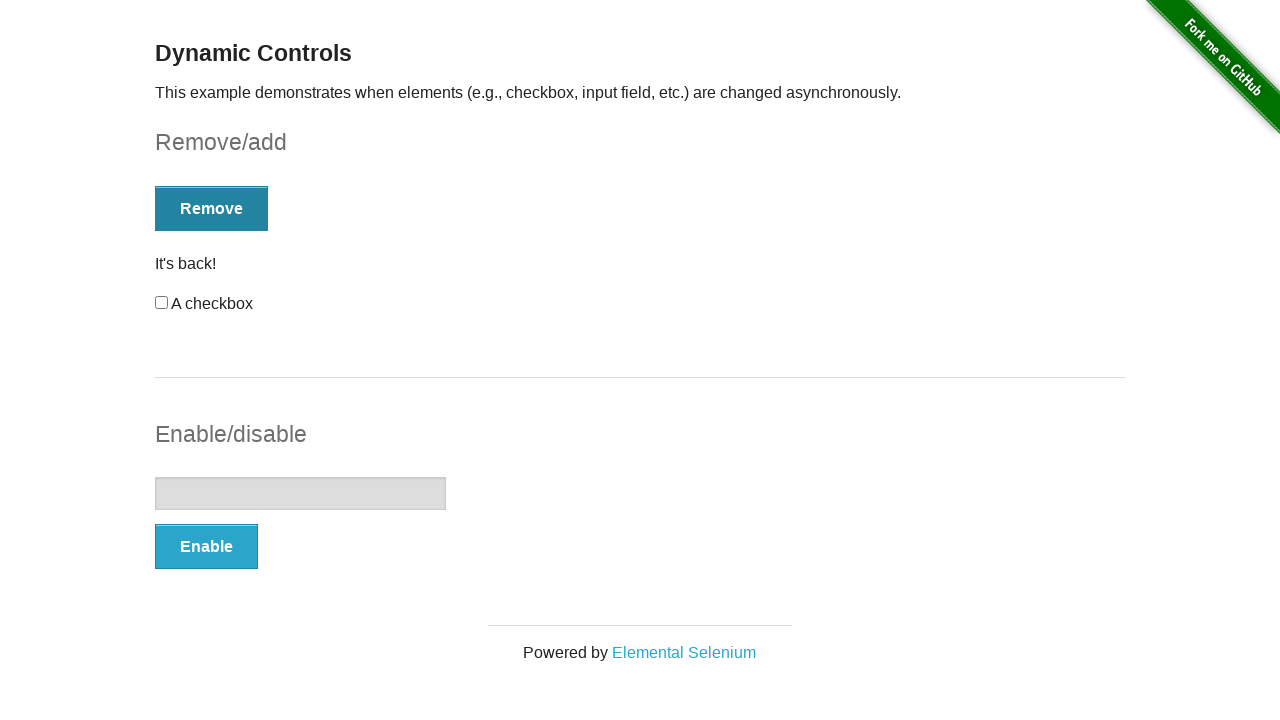